Tests clicking the "Contact sales" navigation button on the homepage

Starting URL: https://ijmeet.com

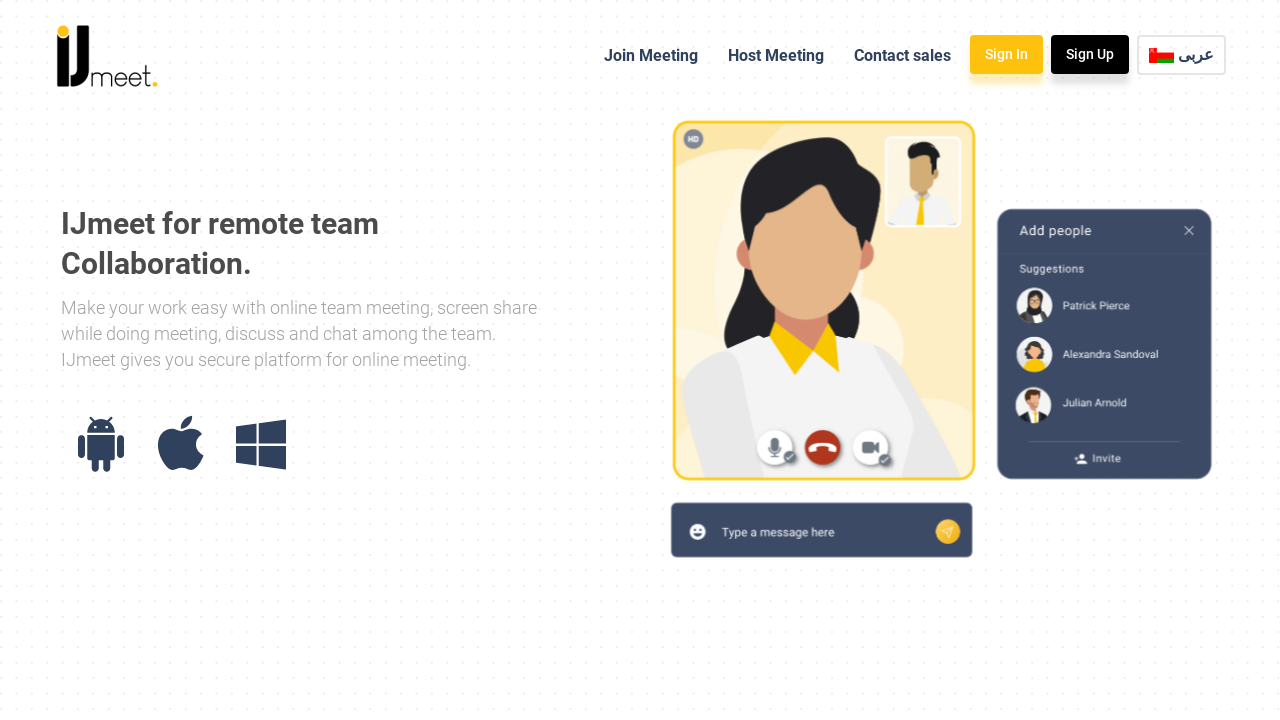

Navigated to https://ijmeet.com homepage
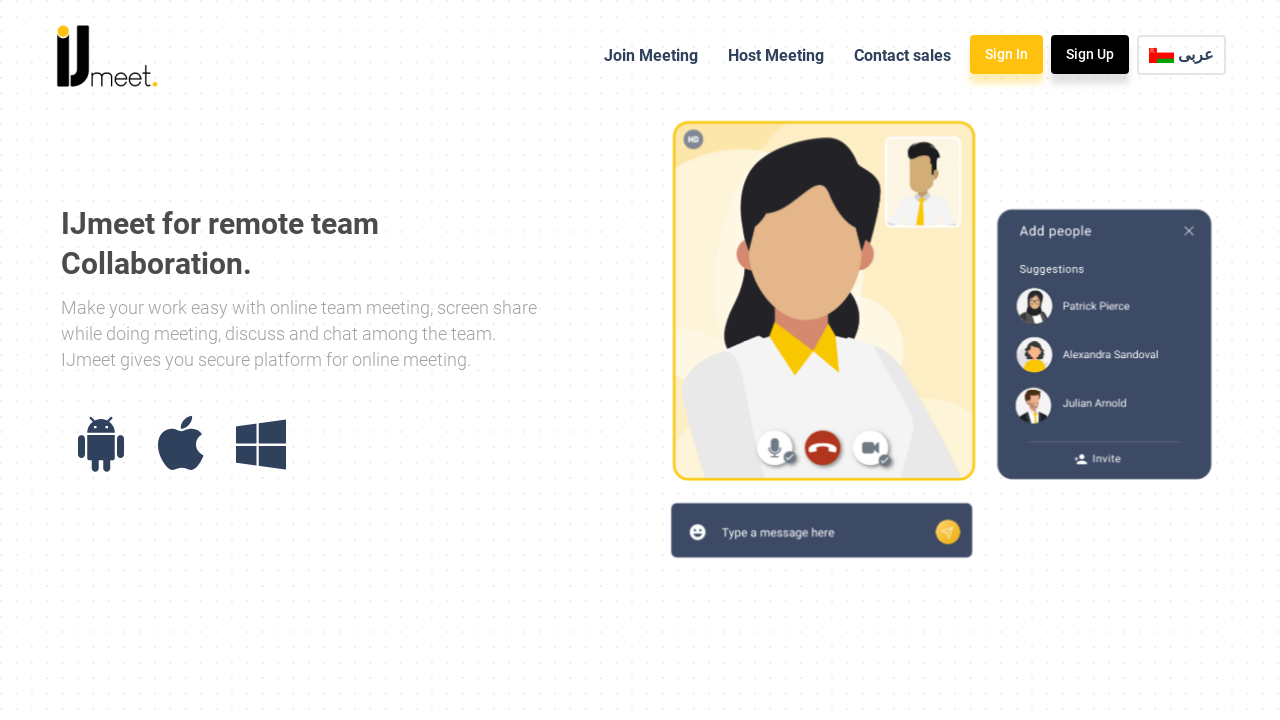

Clicked the 'Contact sales' navigation button at (902, 56) on xpath=//a[text()=' Contact sales ']
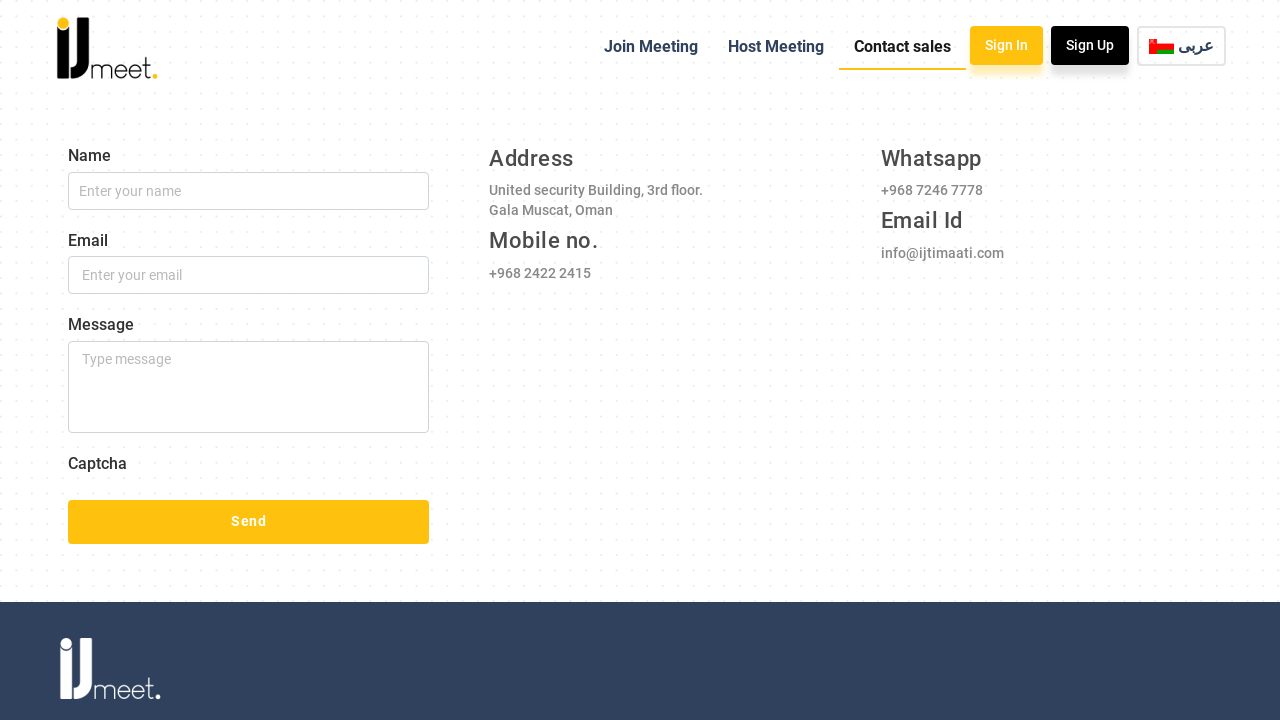

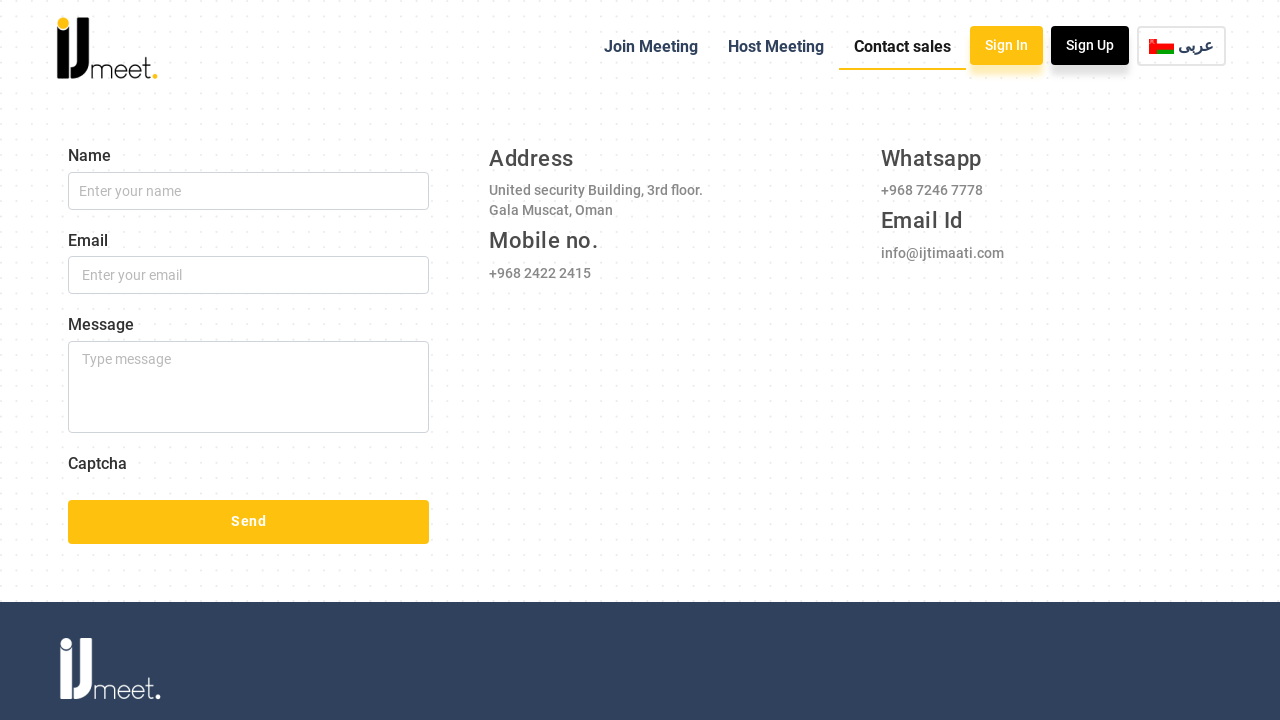